Tests explicit wait functionality by waiting for a button to become clickable after a delay on a dynamic properties demo page.

Starting URL: https://demoqa.com/dynamic-properties

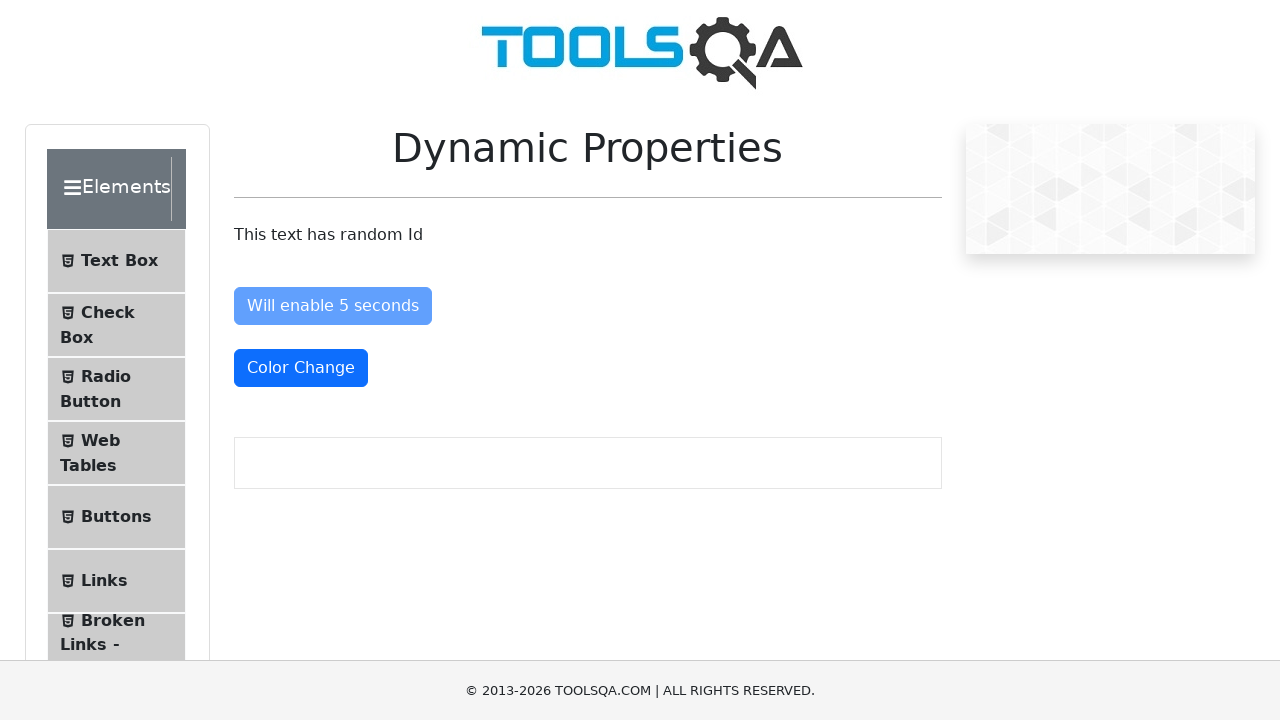

Navigated to dynamic properties demo page
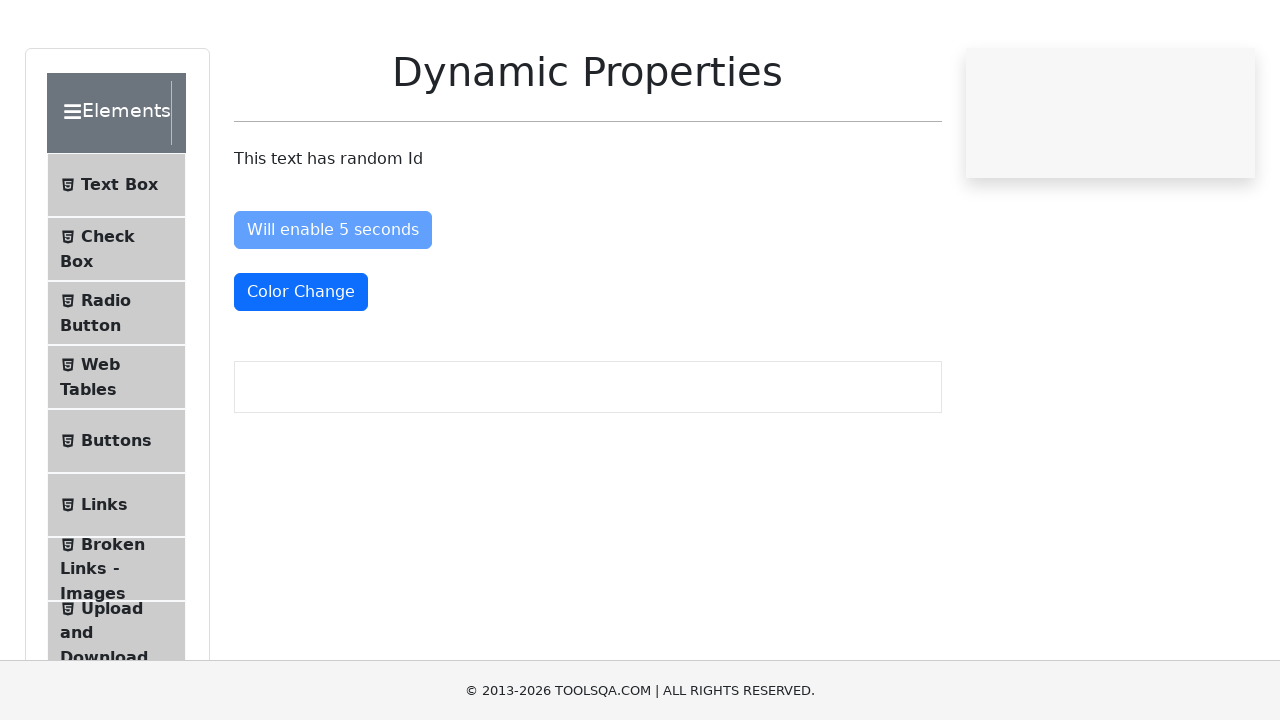

Waited for 'Enable After' button to become enabled
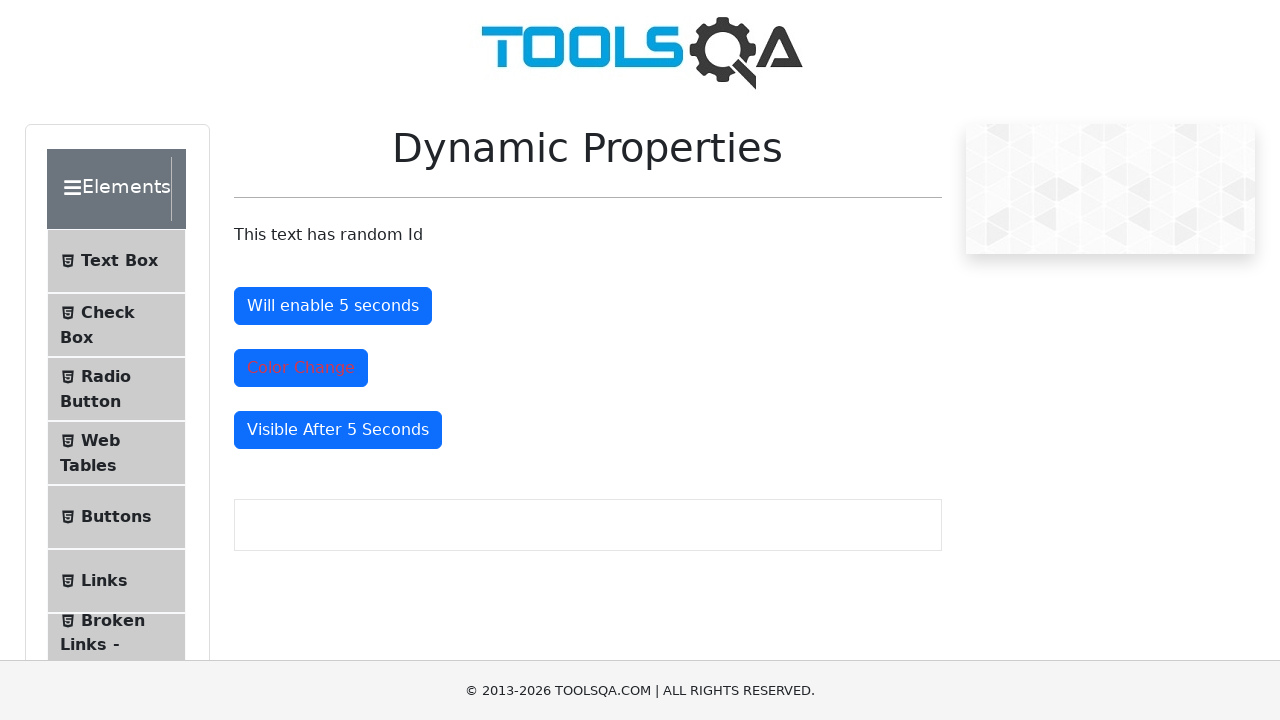

Clicked the 'Enable After' button which is now enabled at (333, 306) on #enableAfter
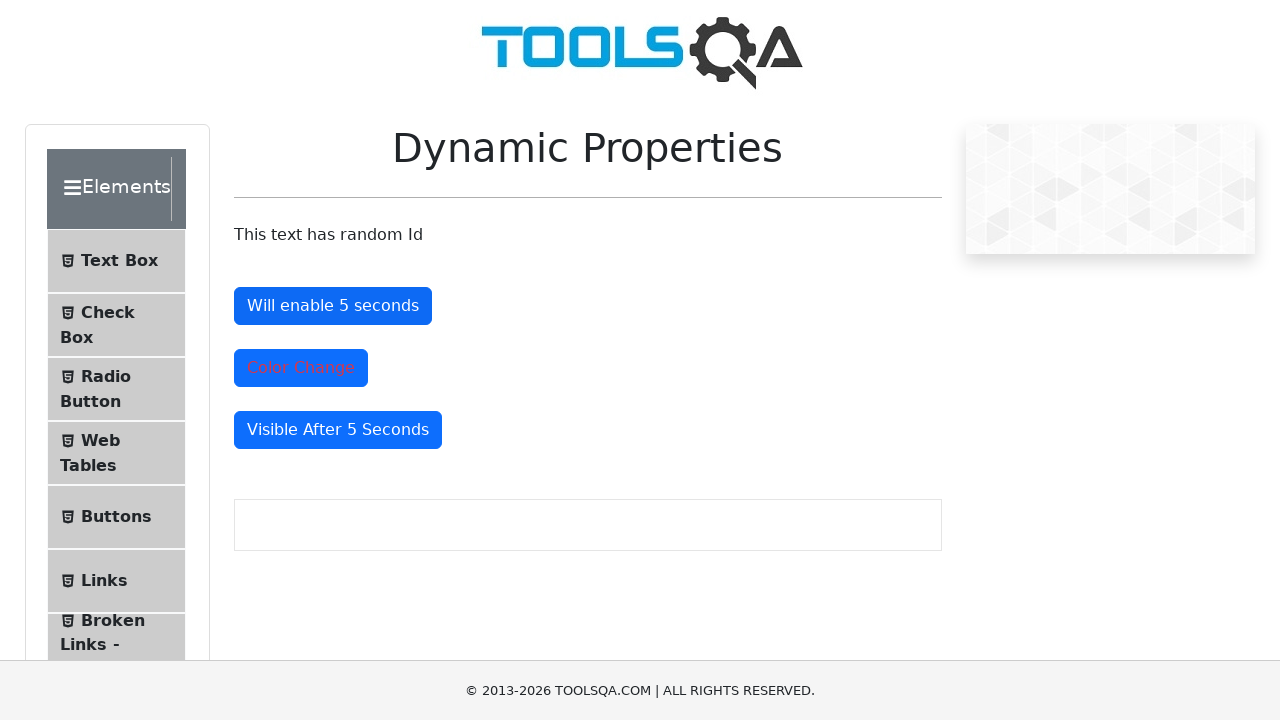

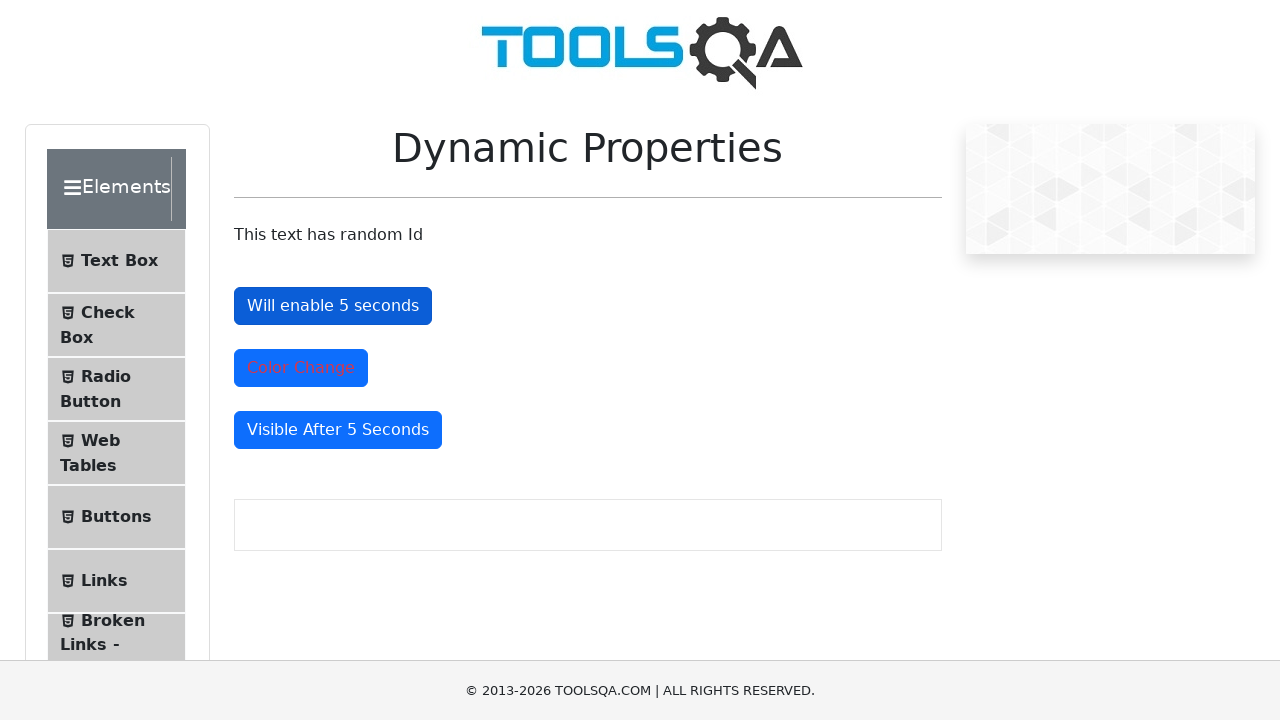